Tests jQuery UI autocomplete functionality by typing a letter, waiting for suggestions to appear, and selecting "Java" from the dropdown list

Starting URL: https://jqueryui.com/autocomplete/

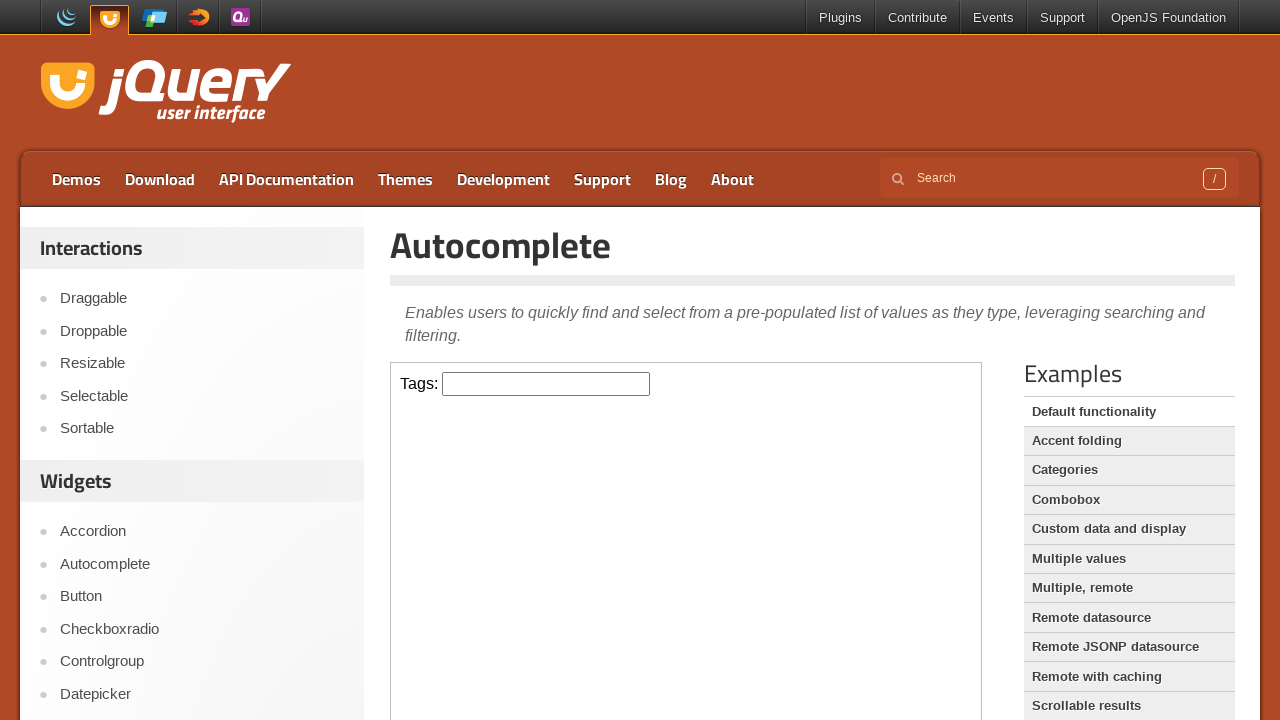

Located the demo iframe
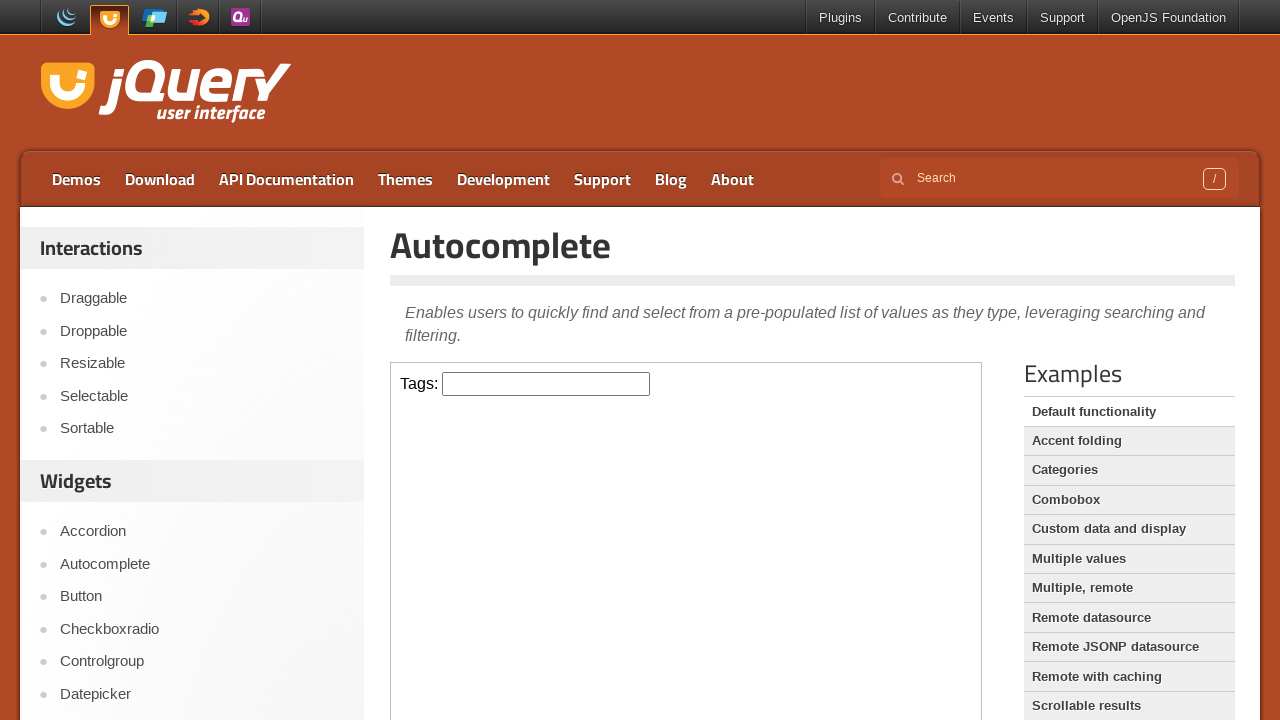

Typed 'j' in the autocomplete input field on .demo-frame >> internal:control=enter-frame >> #tags
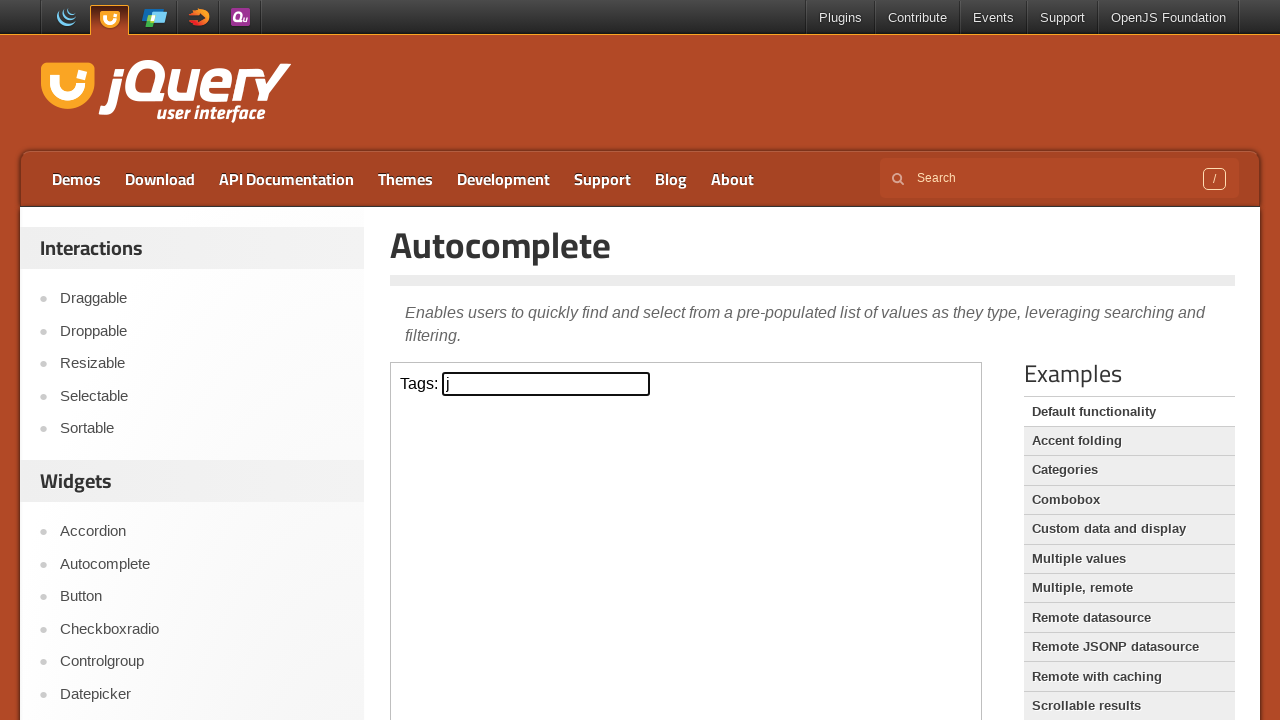

Autocomplete suggestions appeared
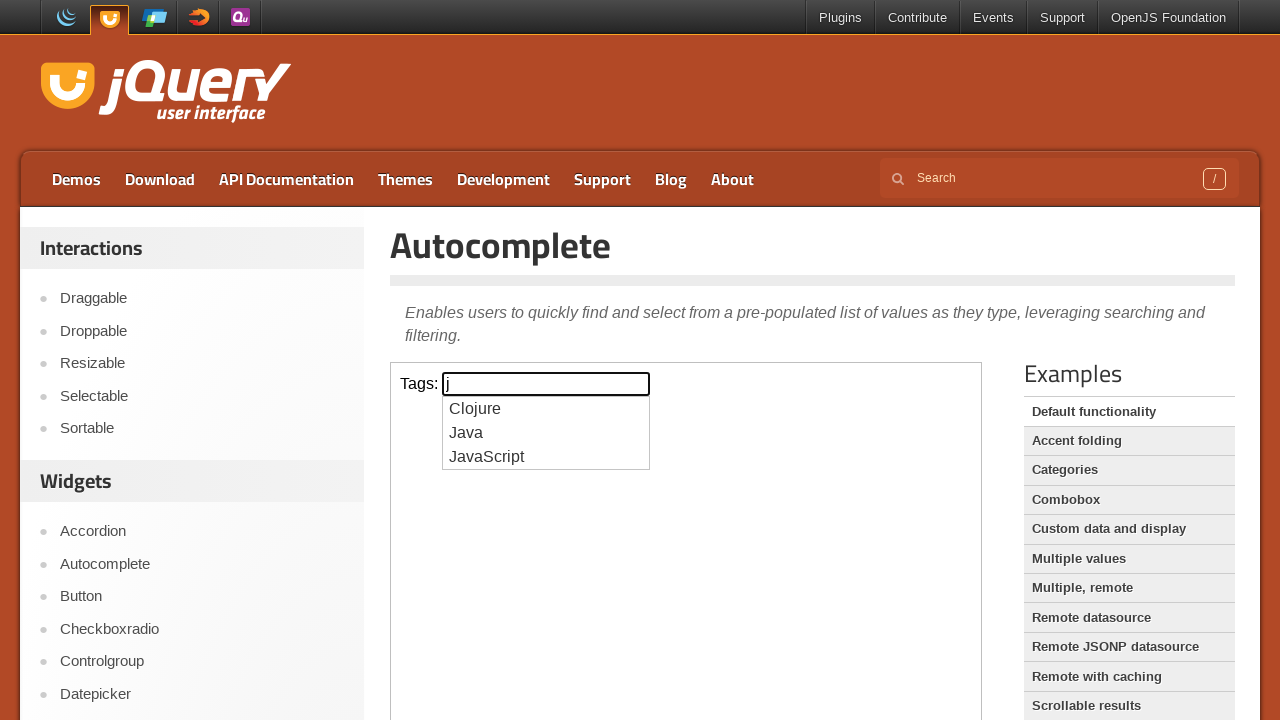

Retrieved all autocomplete suggestions
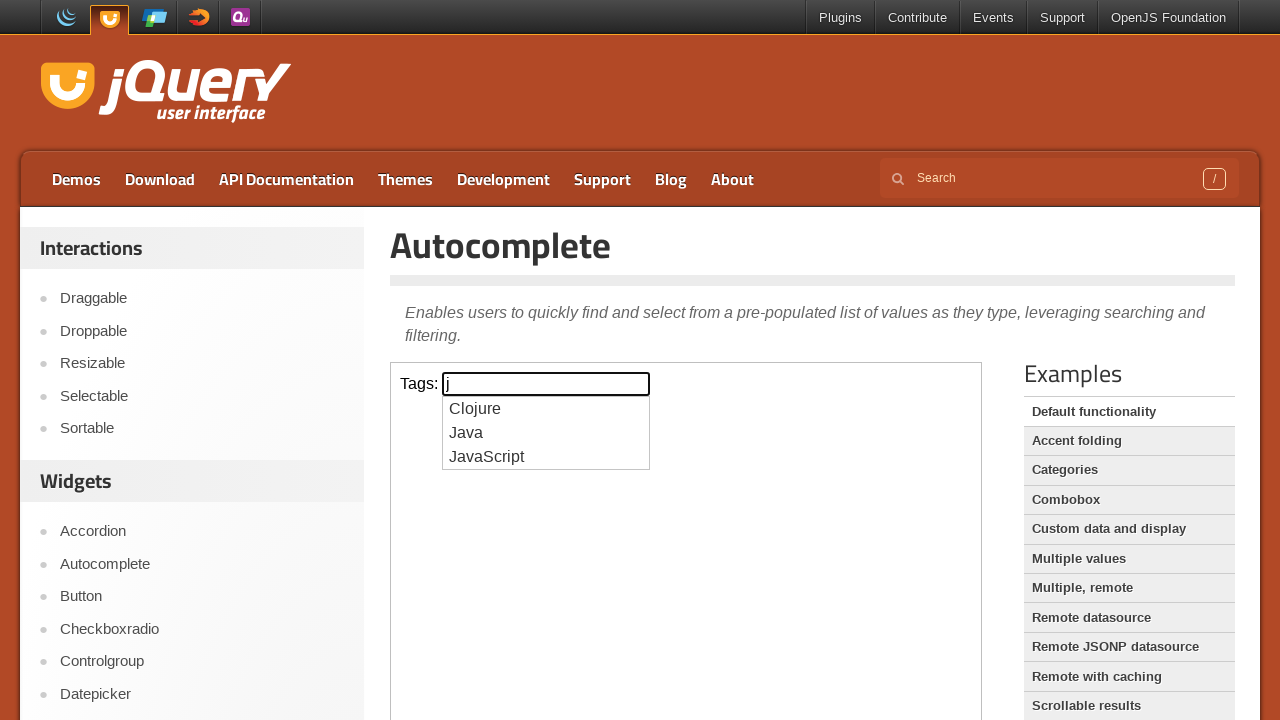

Selected 'Java' from the autocomplete suggestions at (546, 433) on .demo-frame >> internal:control=enter-frame >> xpath=//ul[@id='ui-id-1']/li >> n
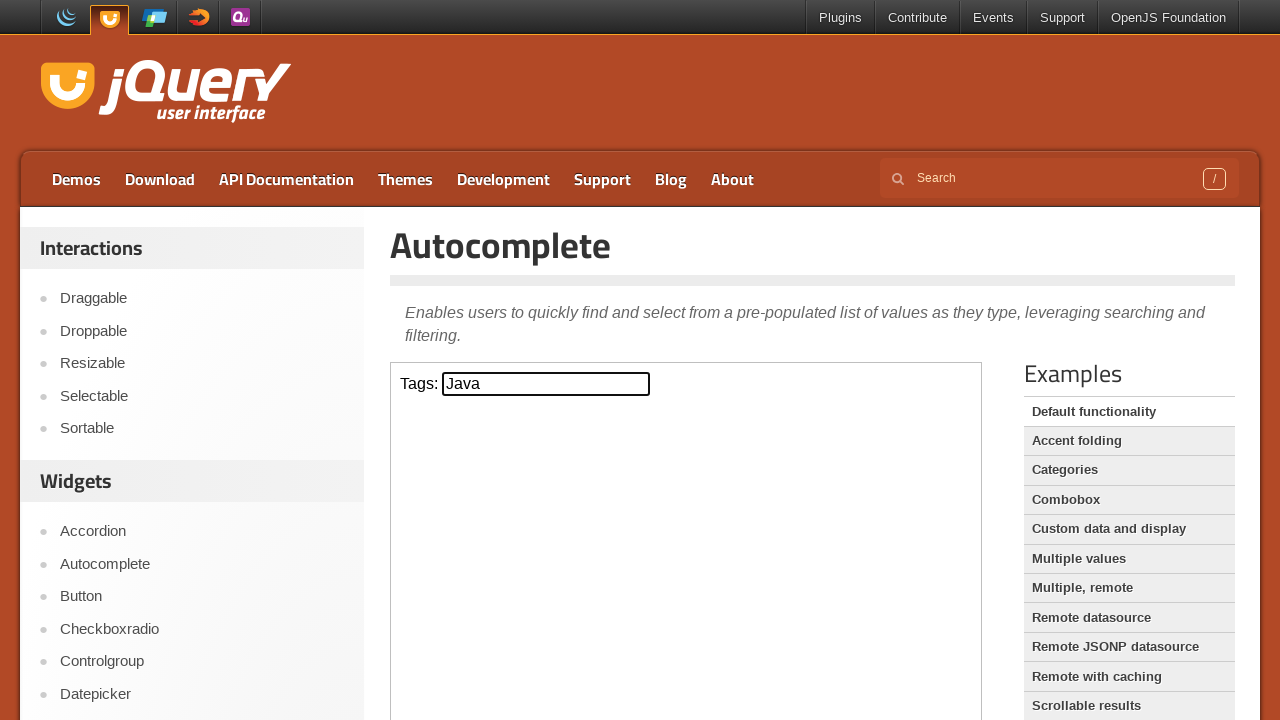

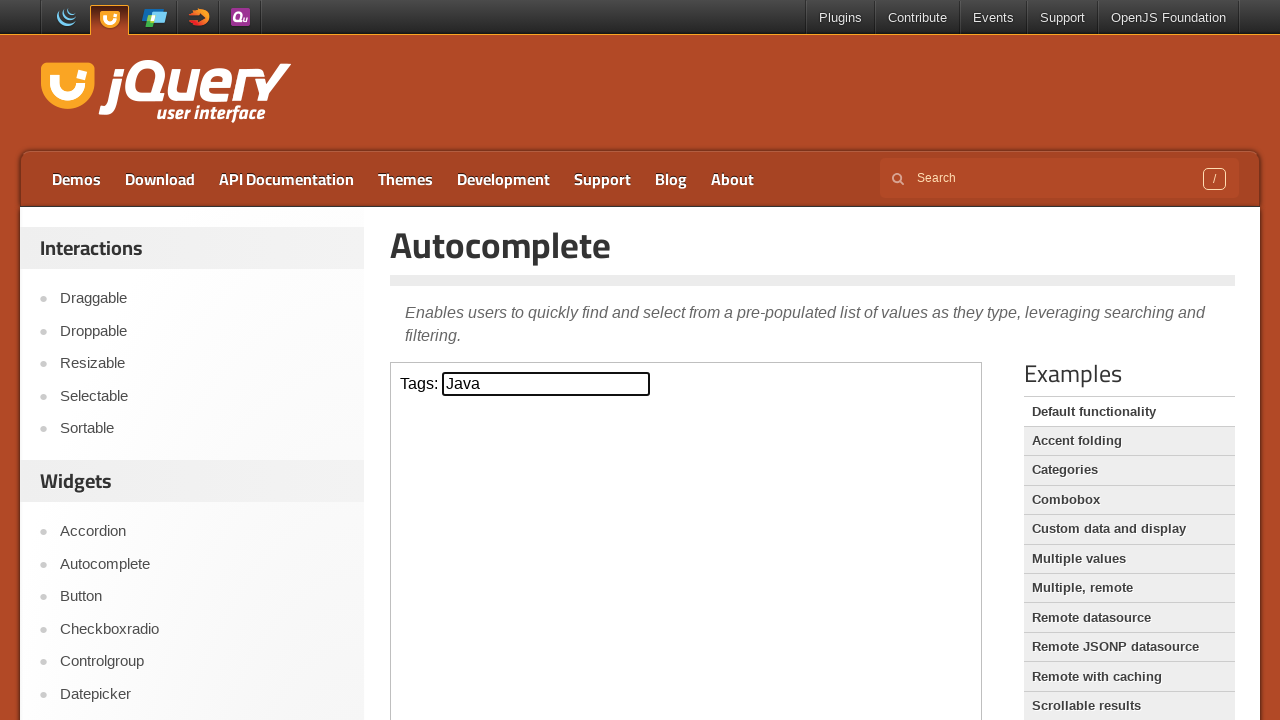